Tests incrementing a number input field using arrow up keys

Starting URL: https://the-internet.herokuapp.com/inputs

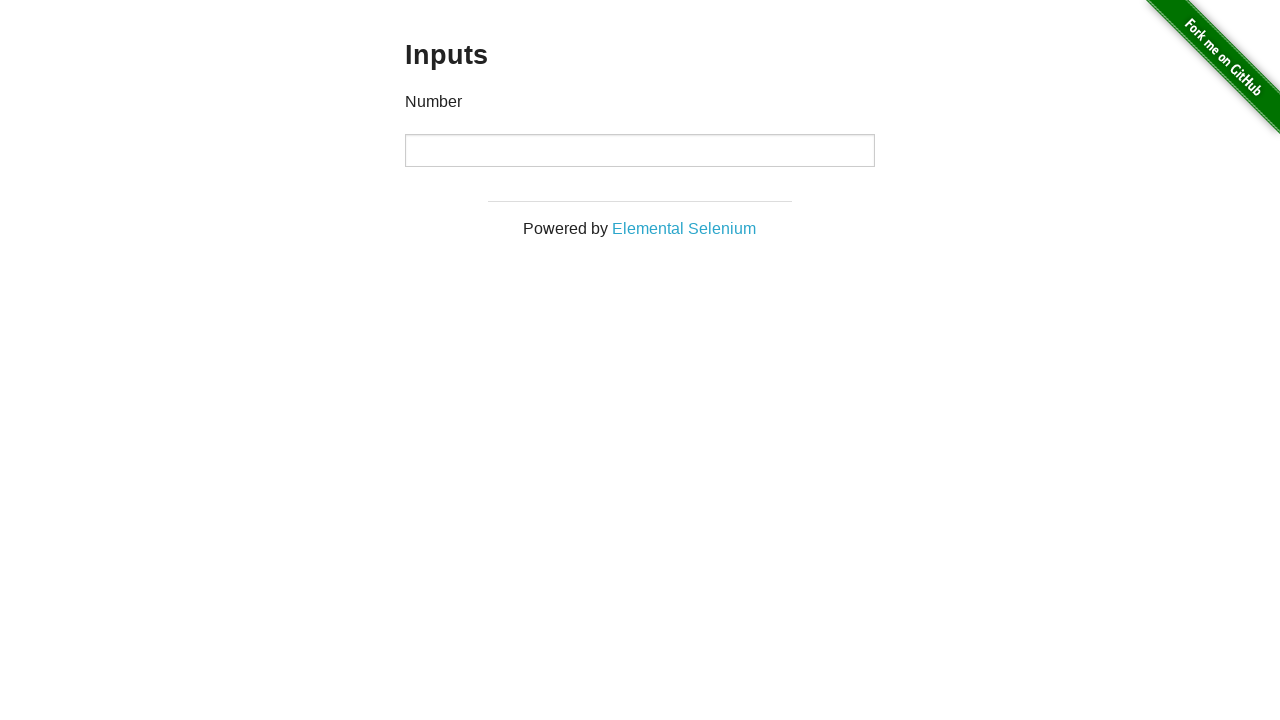

Navigated to the inputs test page
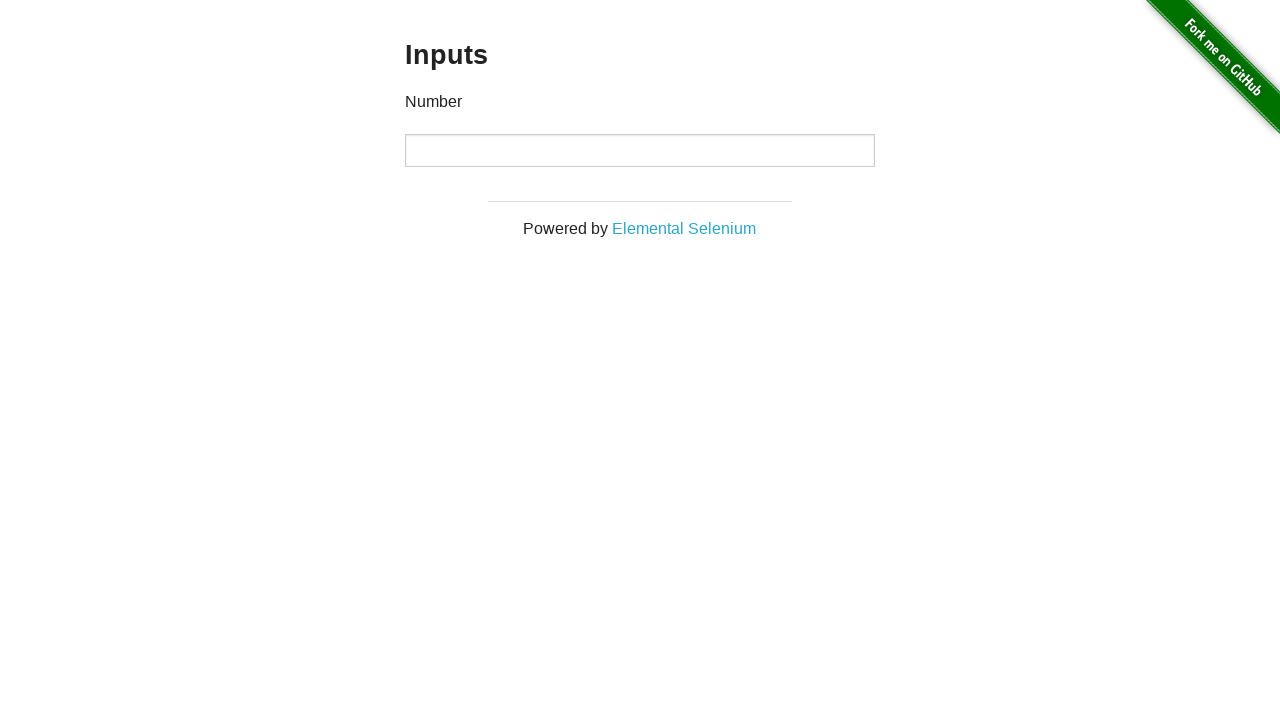

Located the number input field
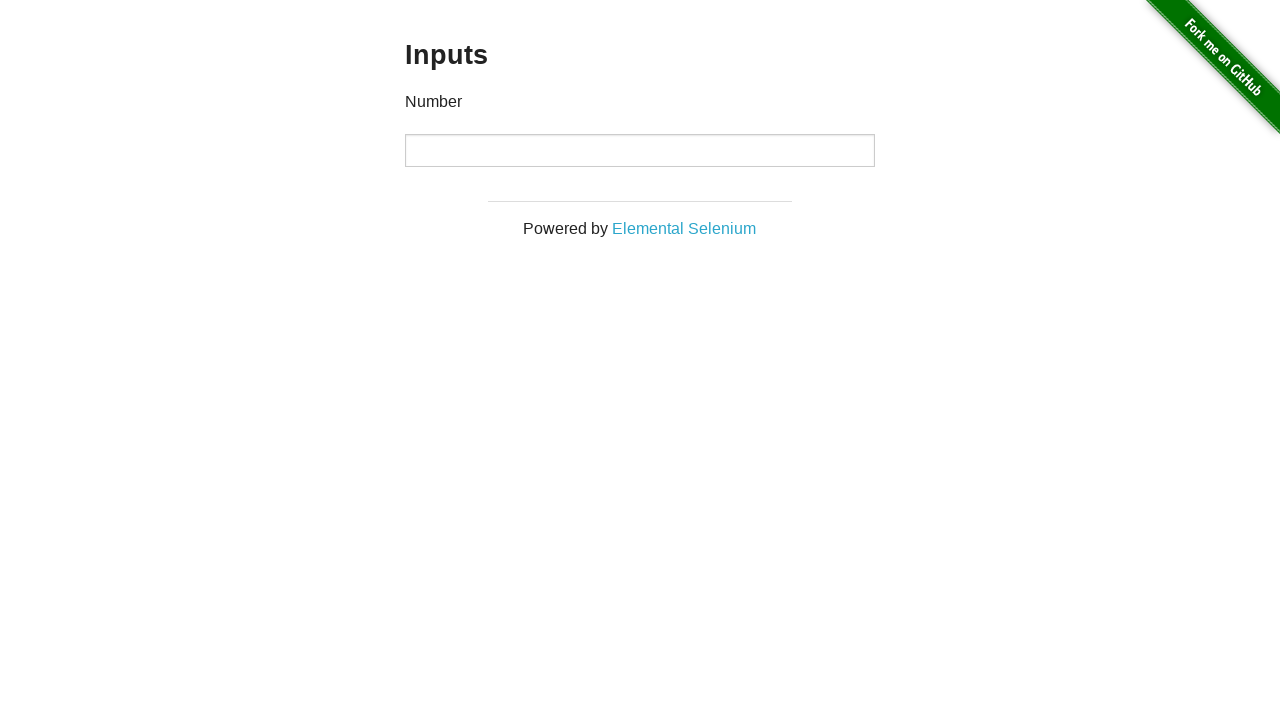

Pressed ArrowUp key once to increment value on input
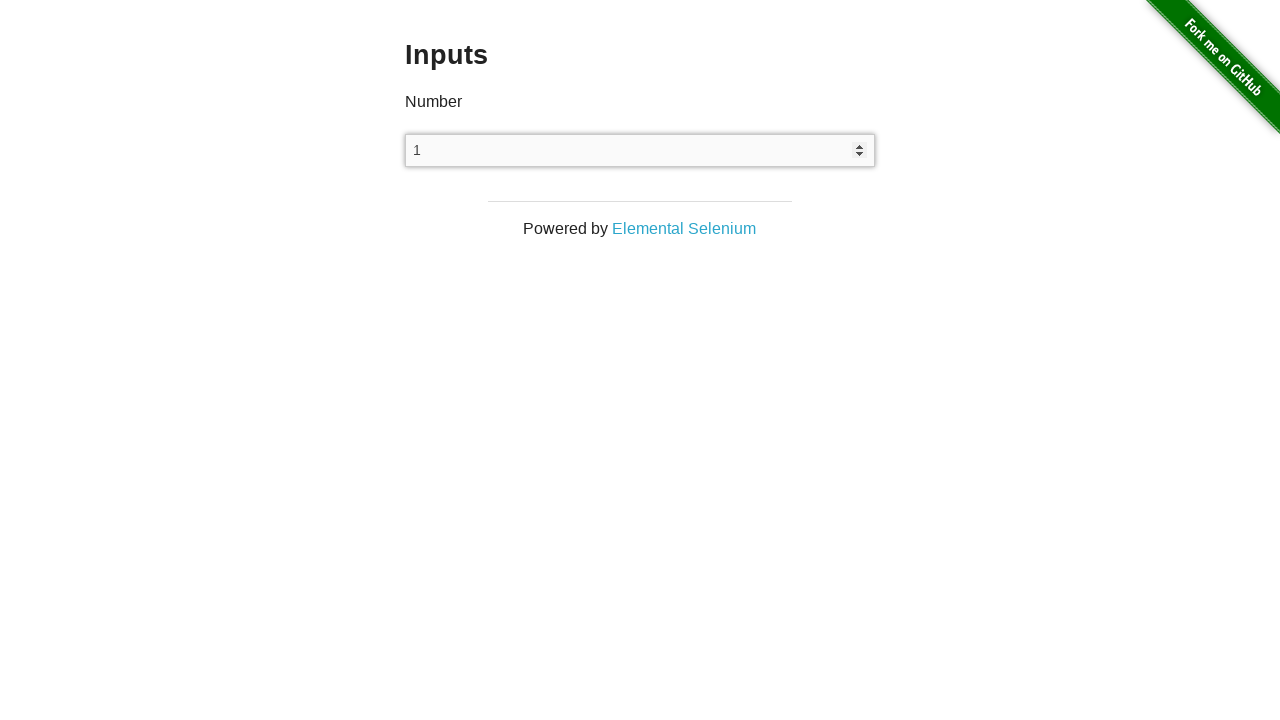

Pressed ArrowUp key second time to increment value on input
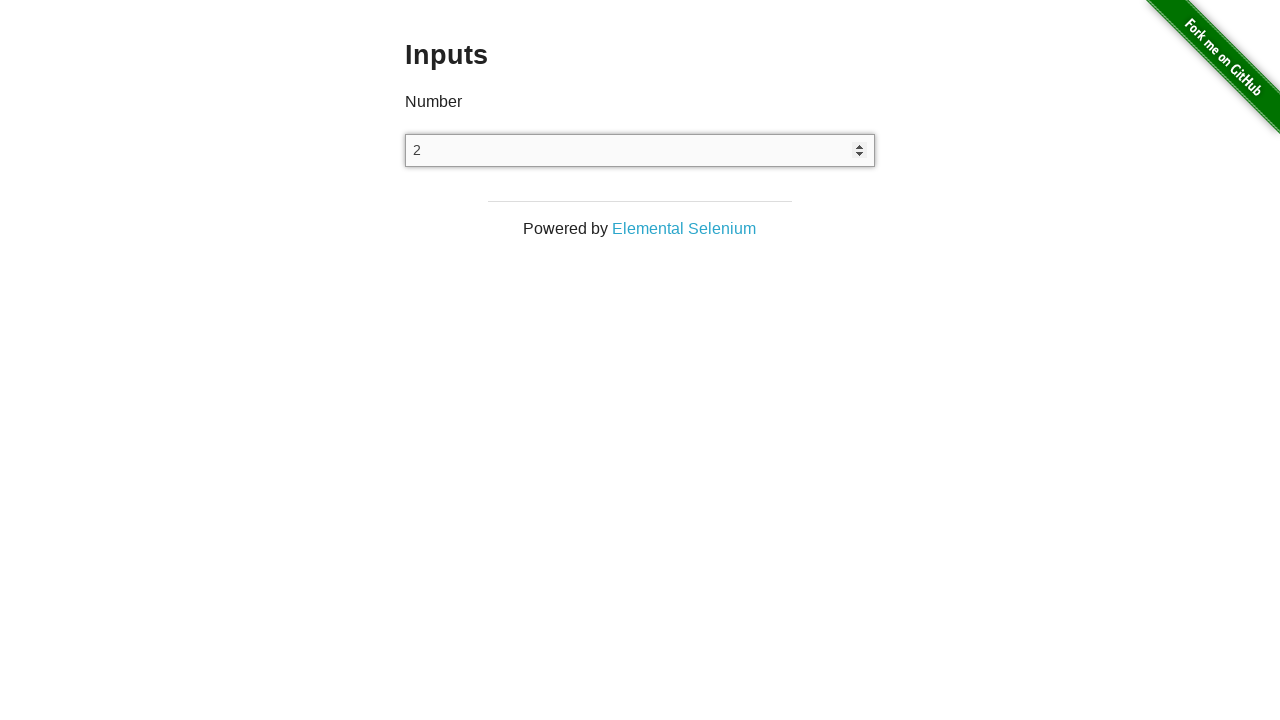

Verified input field value equals 2
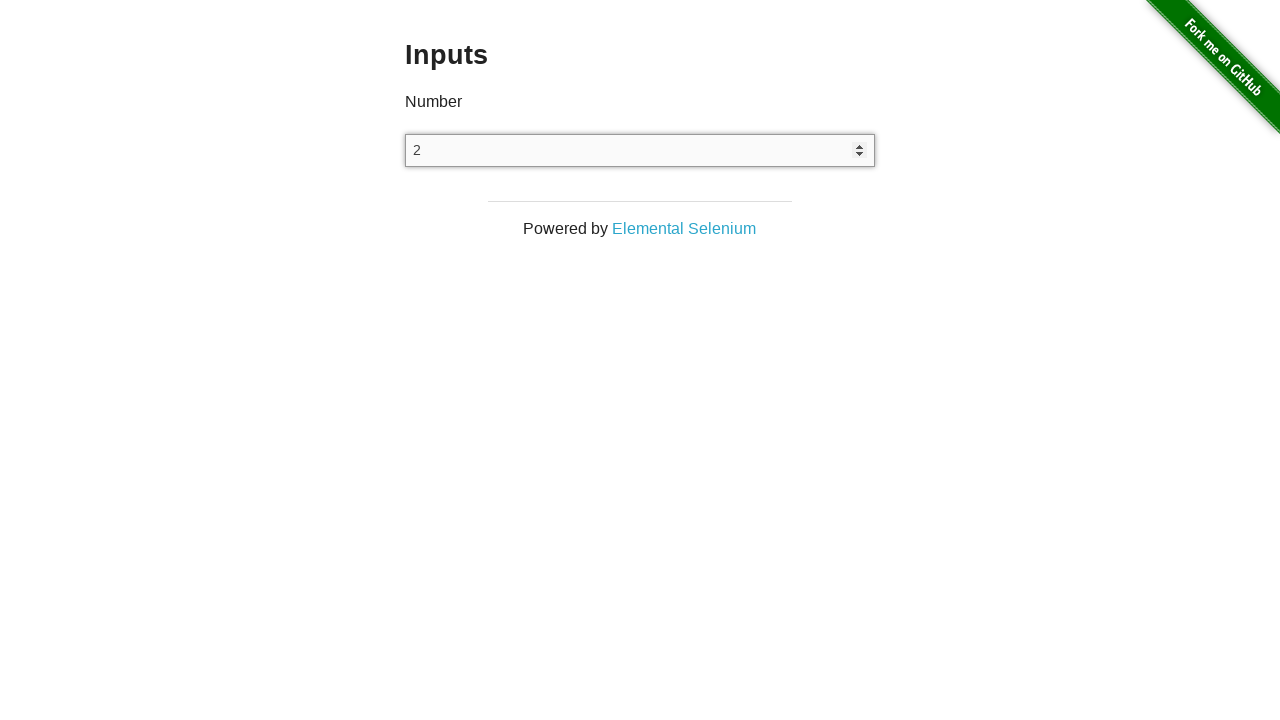

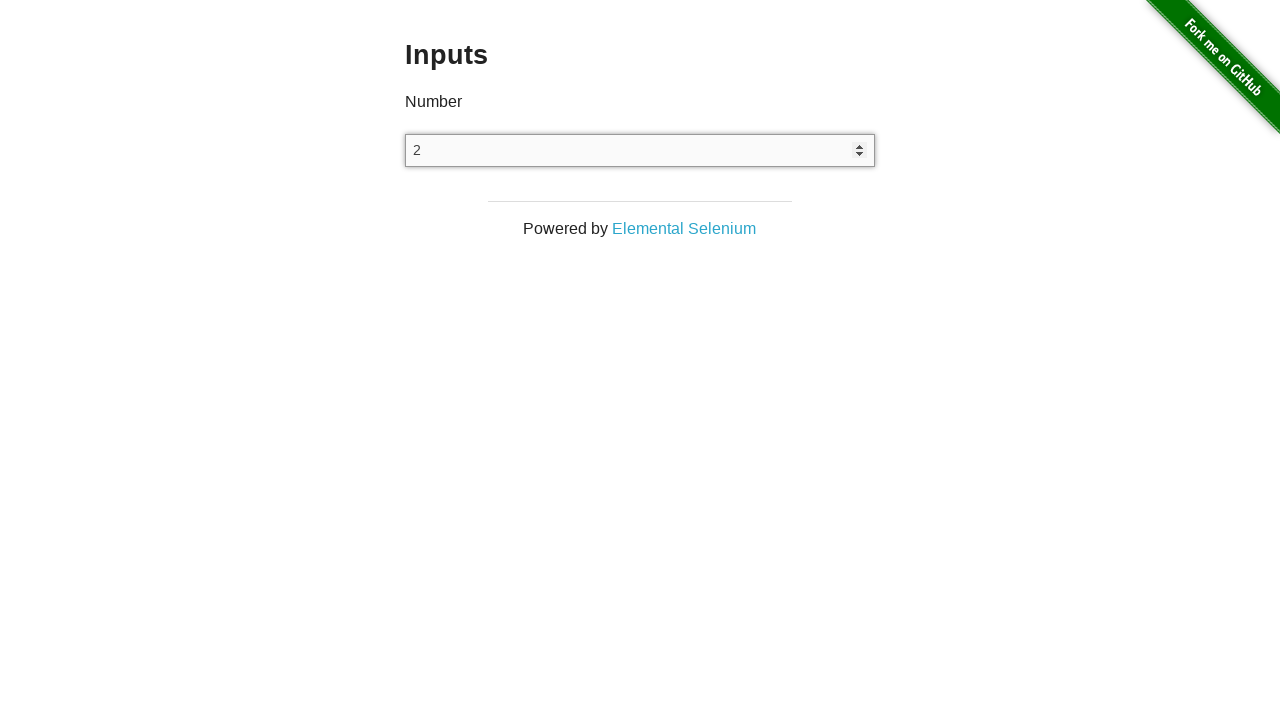